Navigates to a book catalog page and clicks on the first book product to navigate to its detail page.

Starting URL: https://books.toscrape.com/

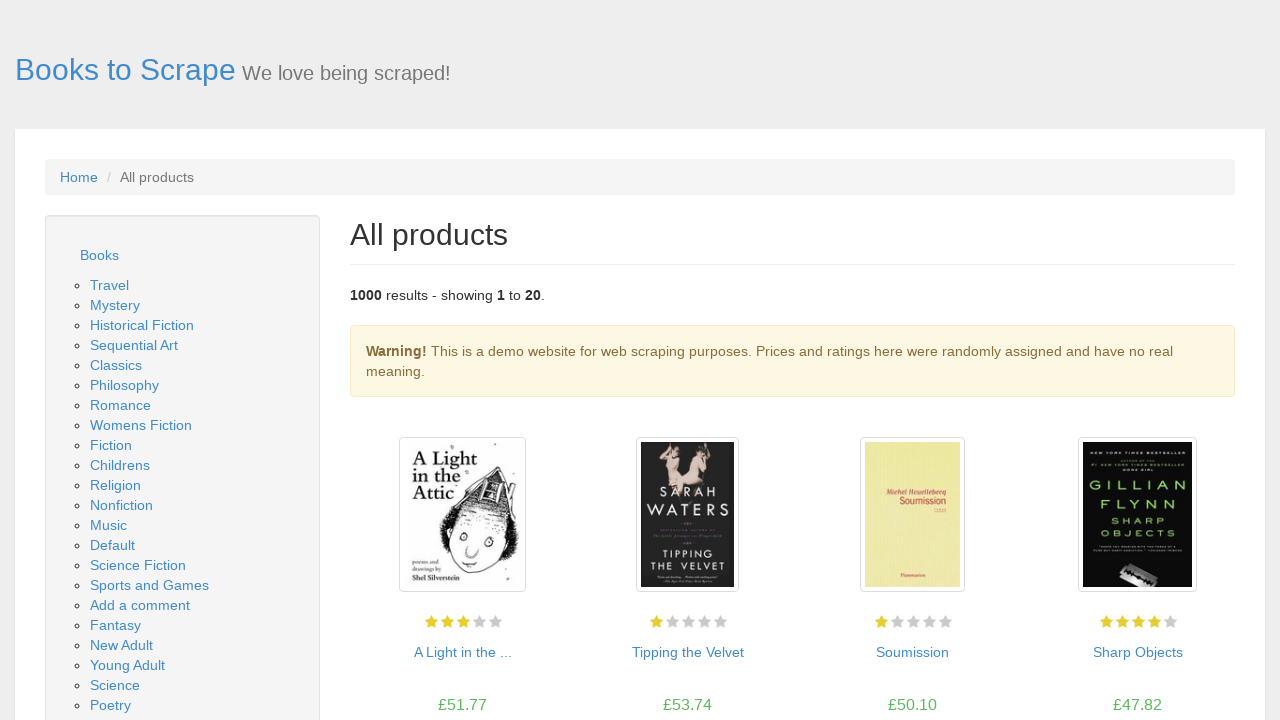

Waited for book products to load on catalog page
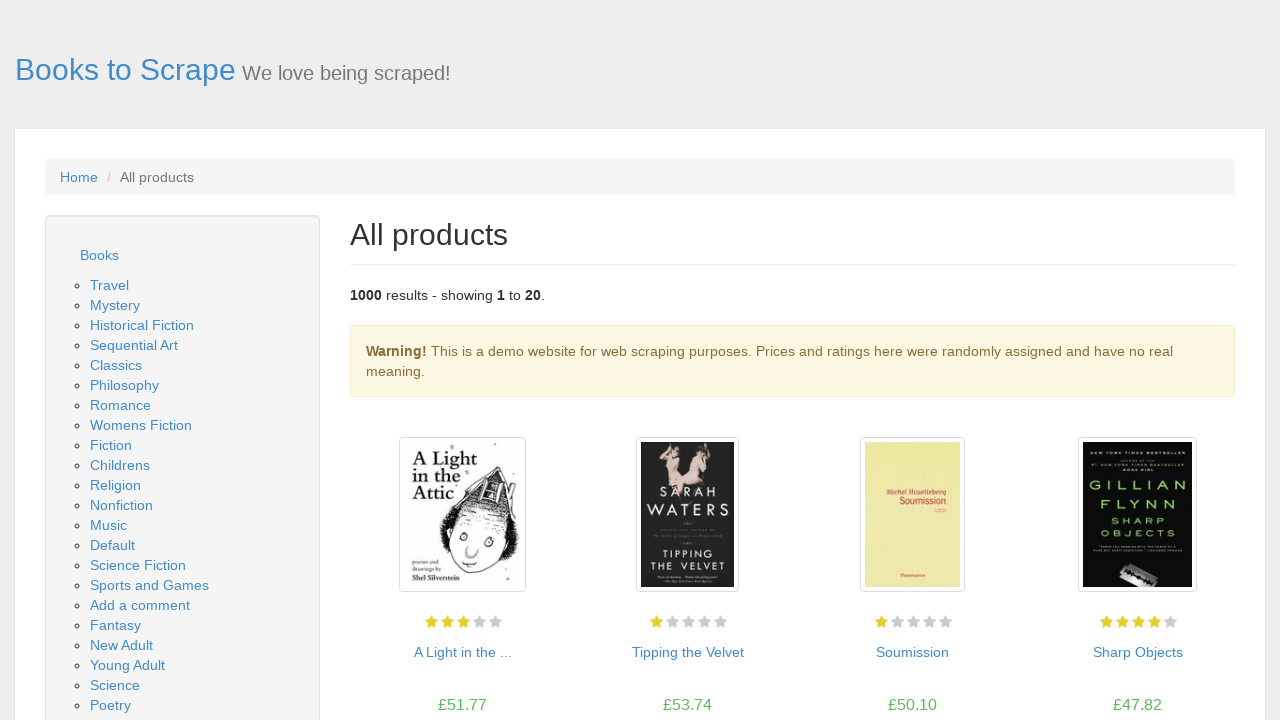

Clicked on the first book product at (462, 652) on h3 a
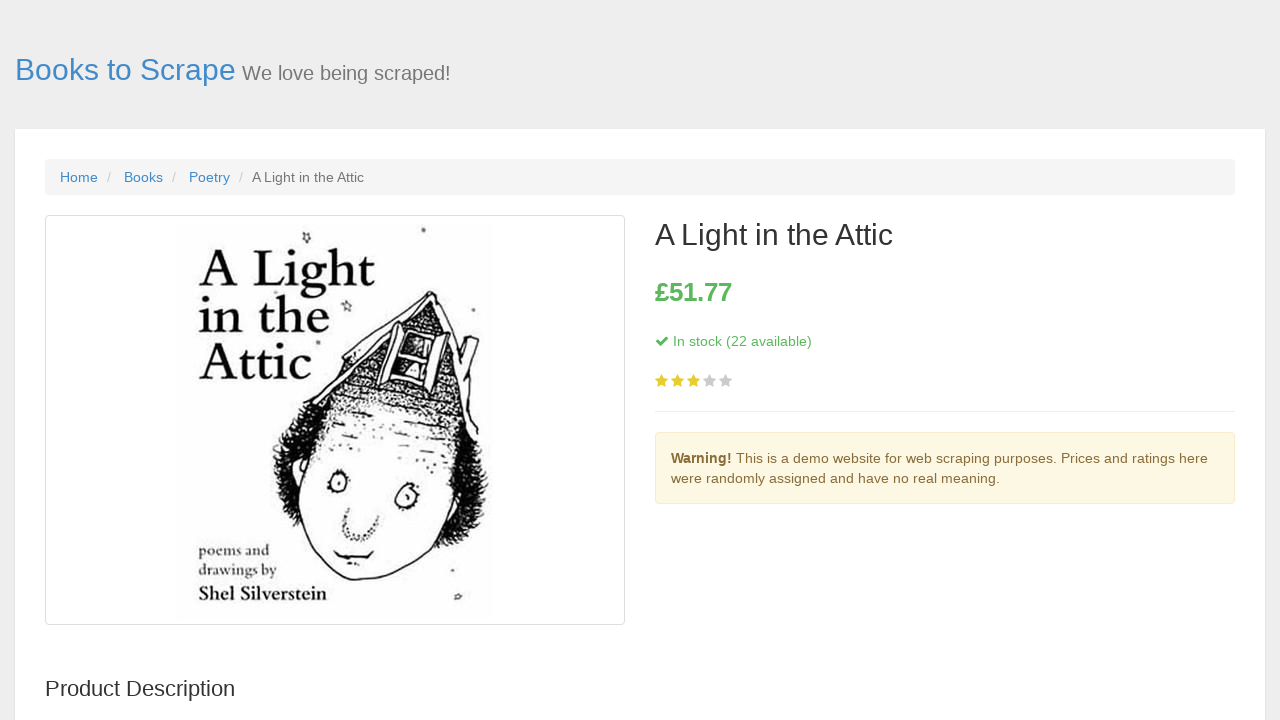

Navigated to book detail page and waited for title to load
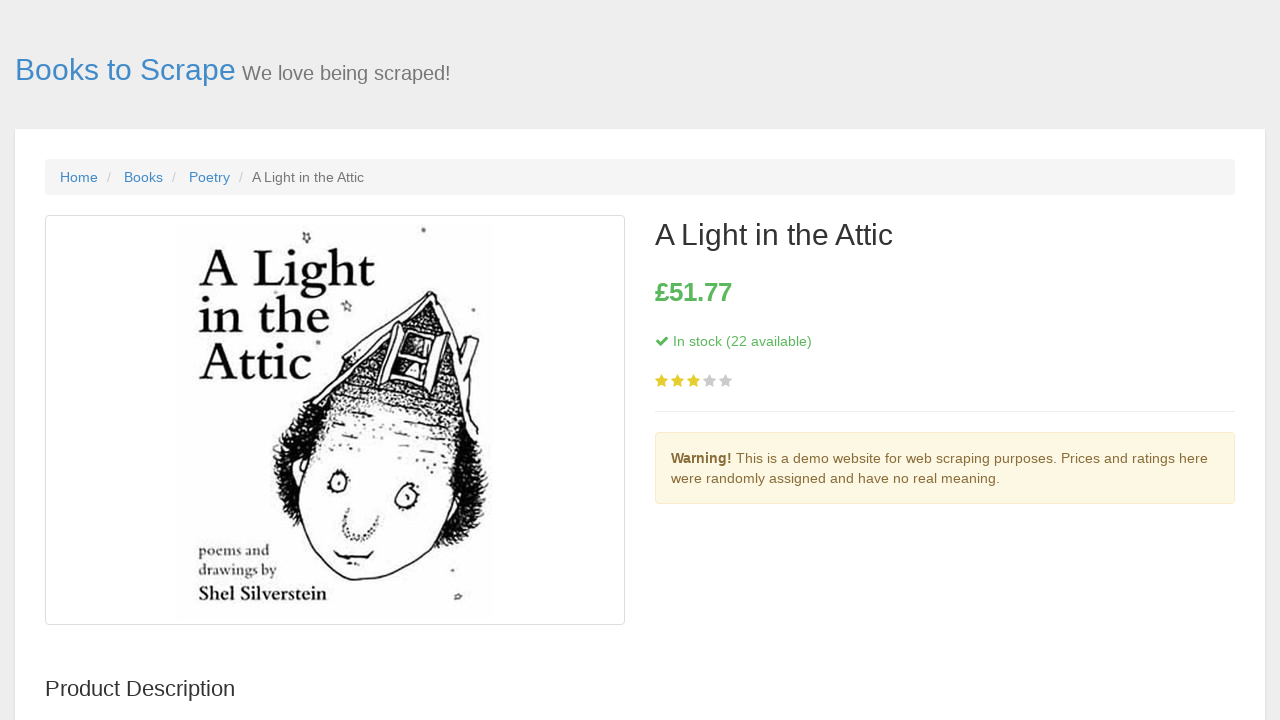

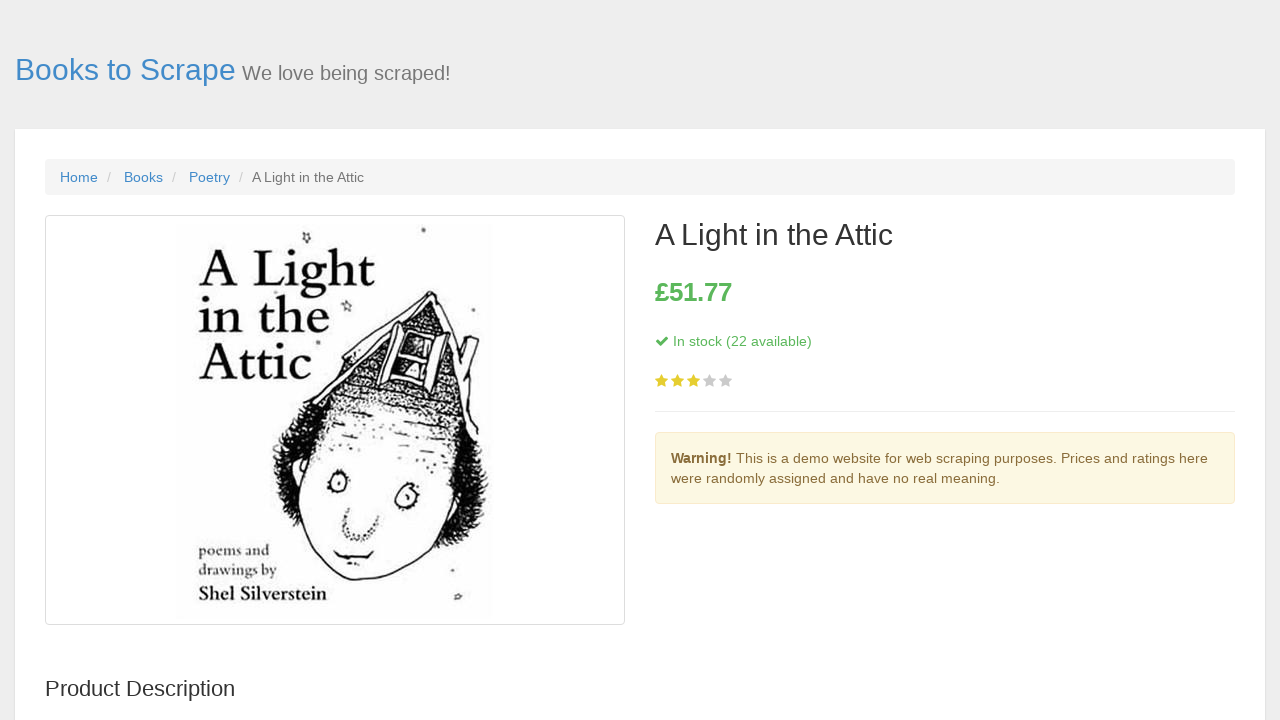